Tests keyboard key press functionality using keyboard action to send a TAB key without targeting a specific element, then verifies the result text.

Starting URL: http://the-internet.herokuapp.com/key_presses

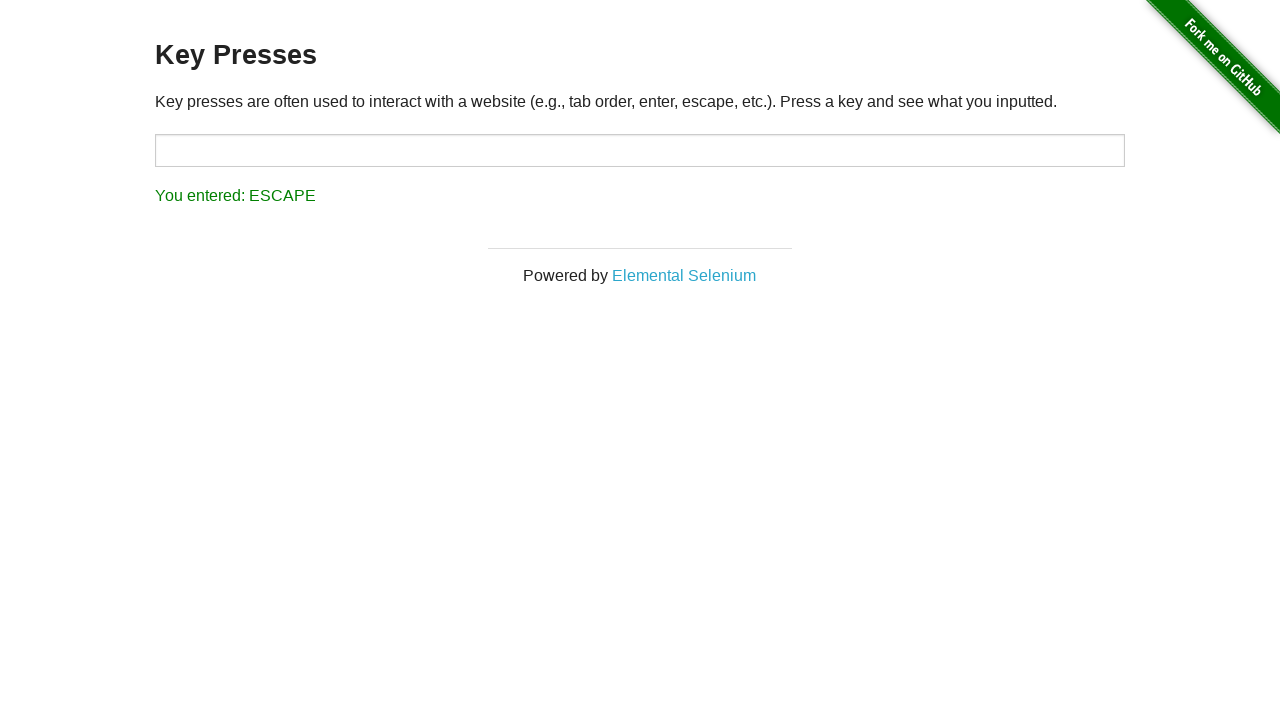

Navigated to key presses test page
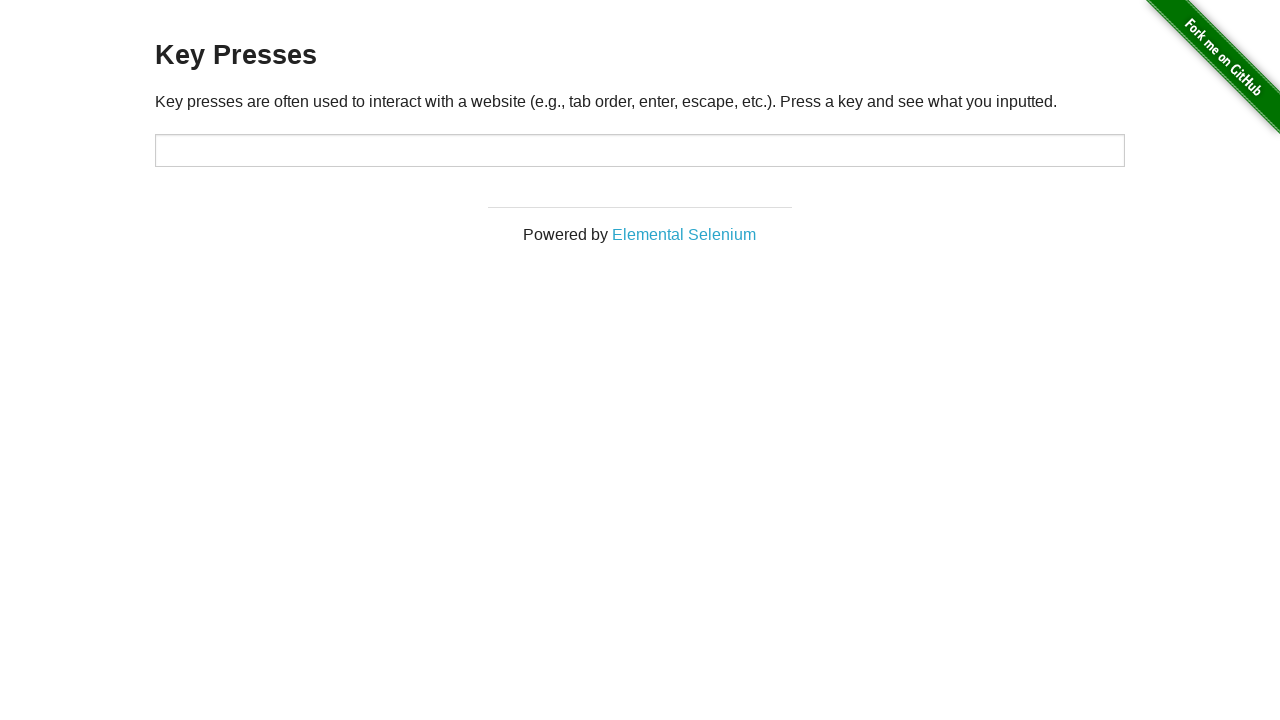

Pressed Tab key using keyboard action
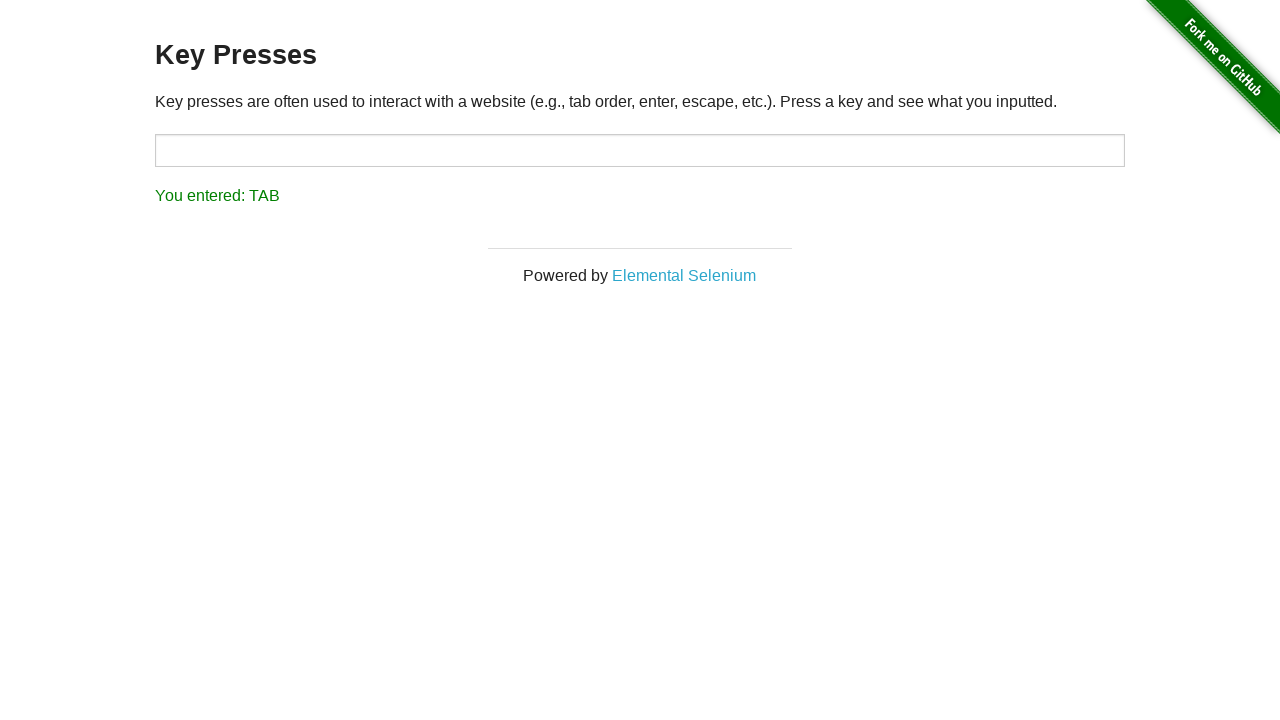

Result element loaded
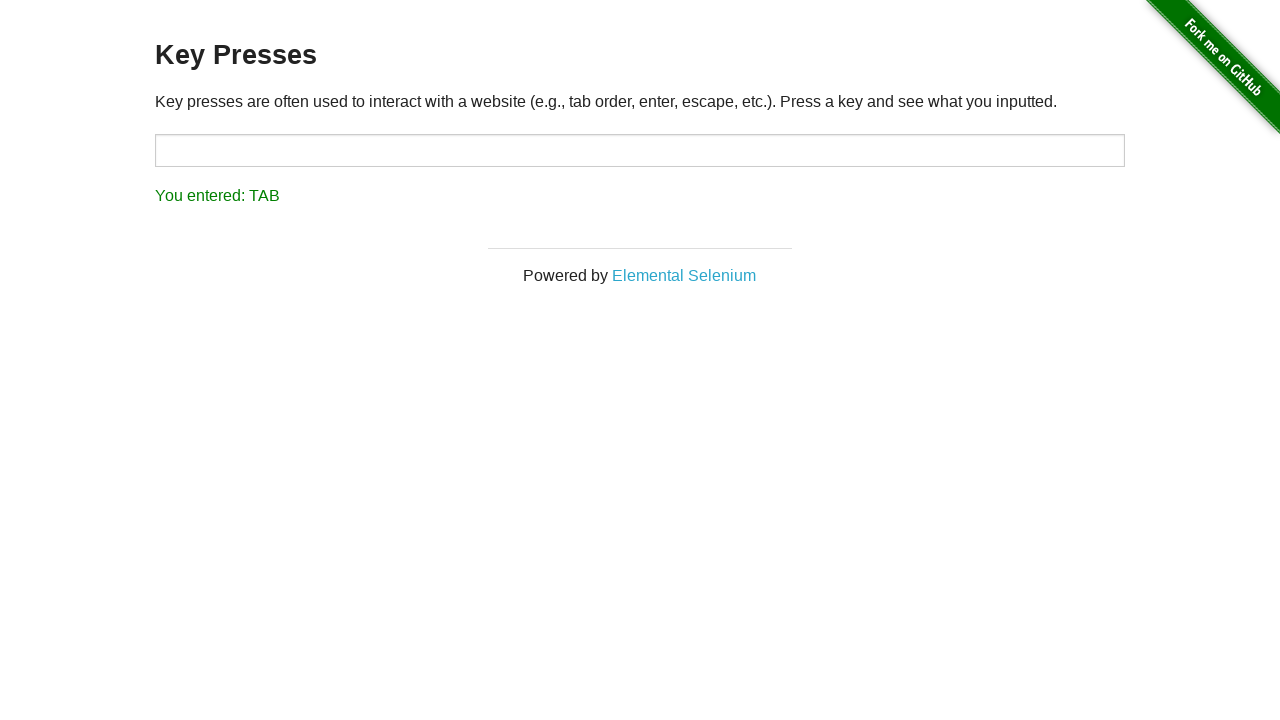

Retrieved result text content
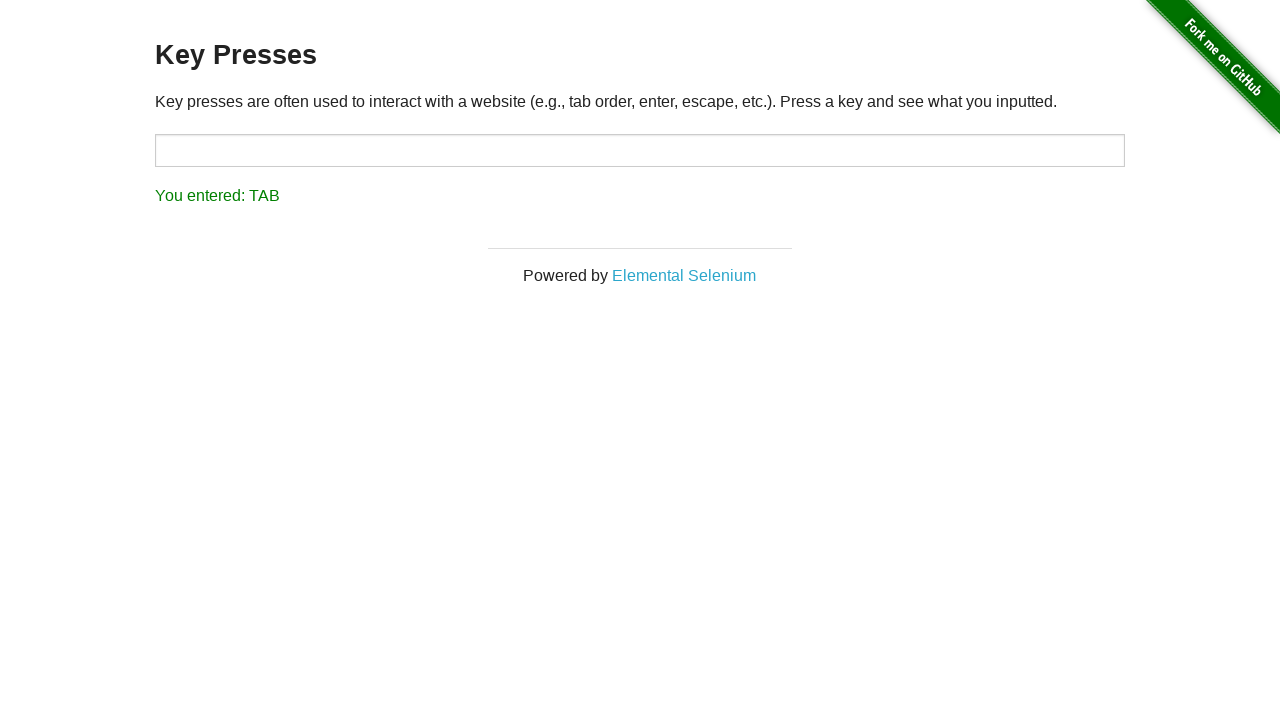

Verified result text shows 'You entered: TAB'
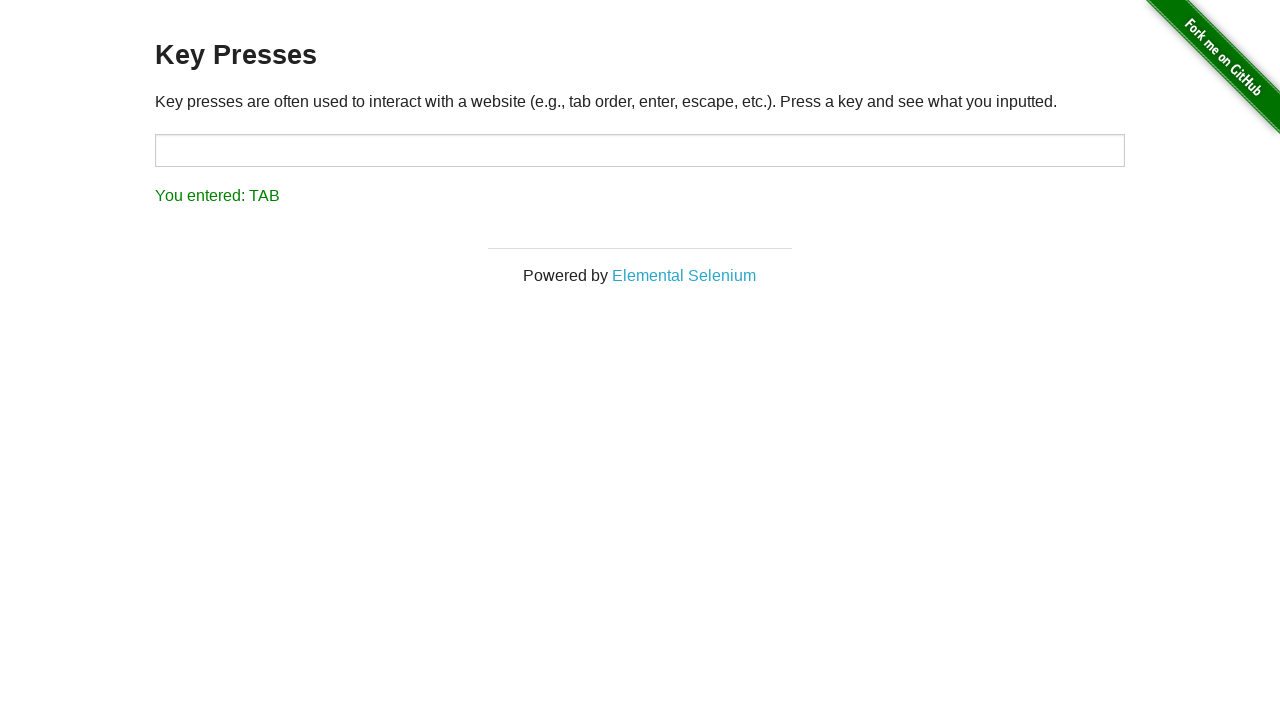

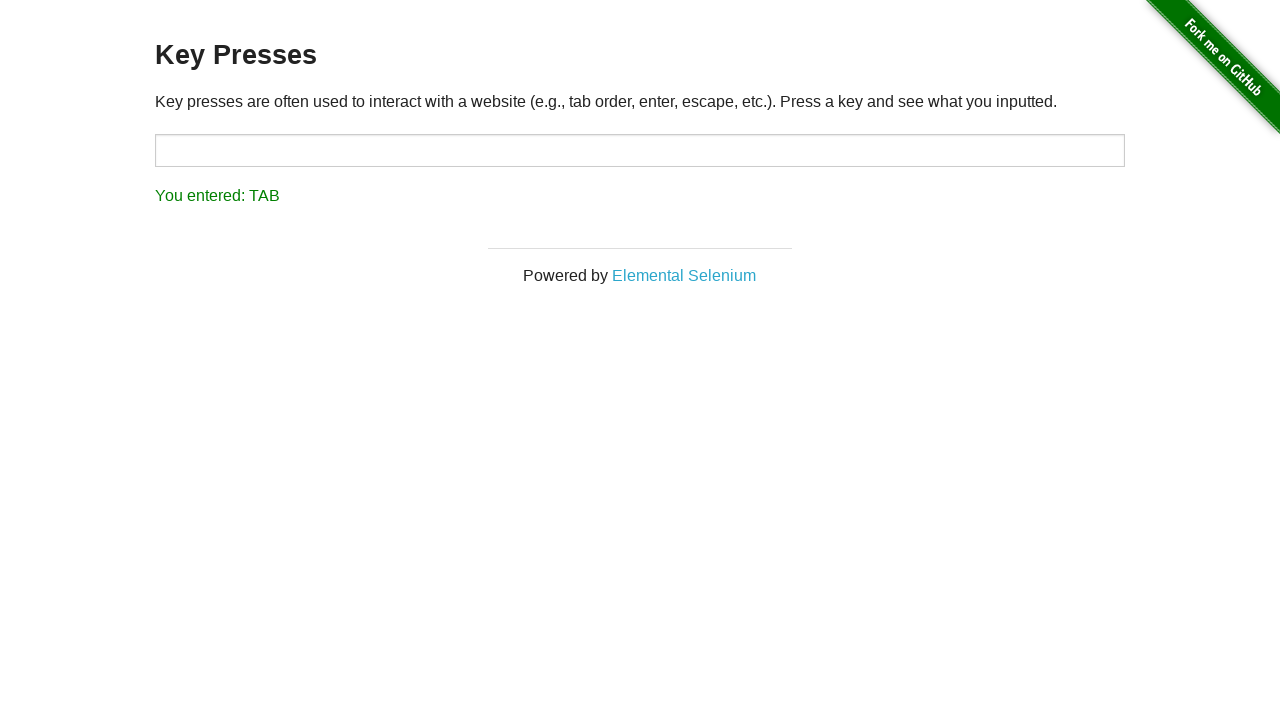